Tests a form submission by filling all text input fields with a response and clicking the Submit button

Starting URL: http://suninjuly.github.io/find_xpath_form

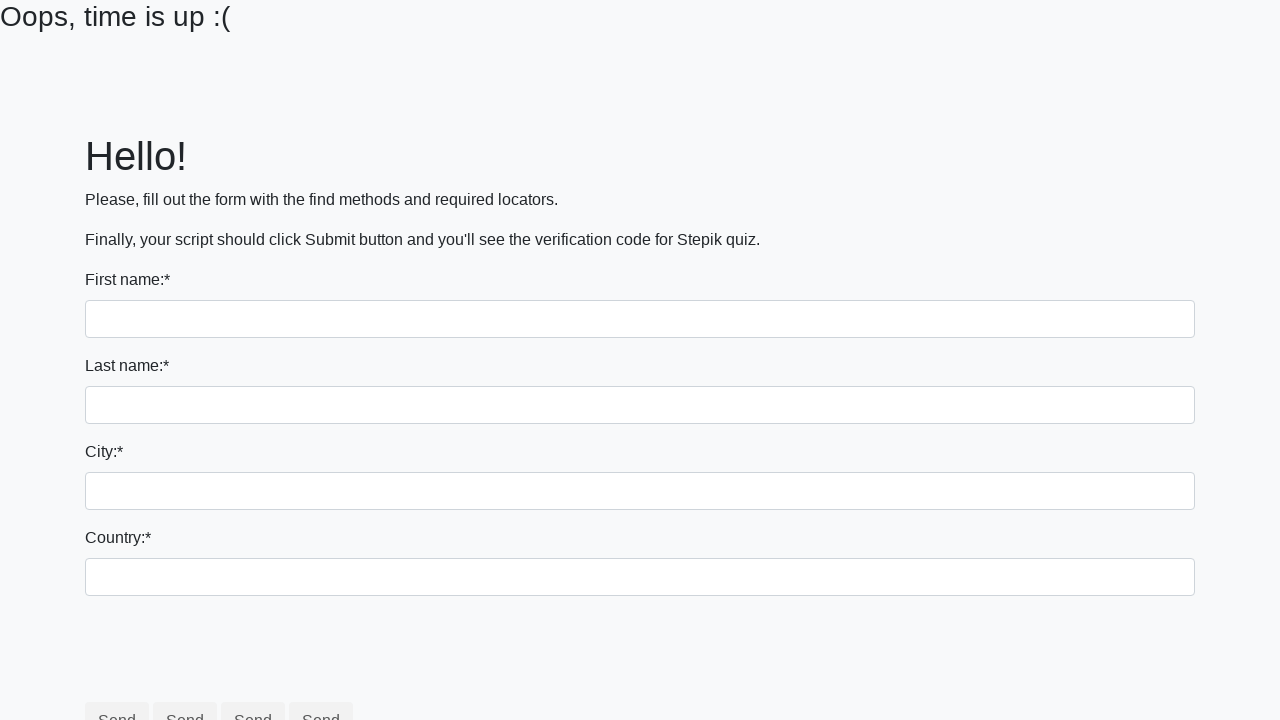

Navigated to form page at http://suninjuly.github.io/find_xpath_form
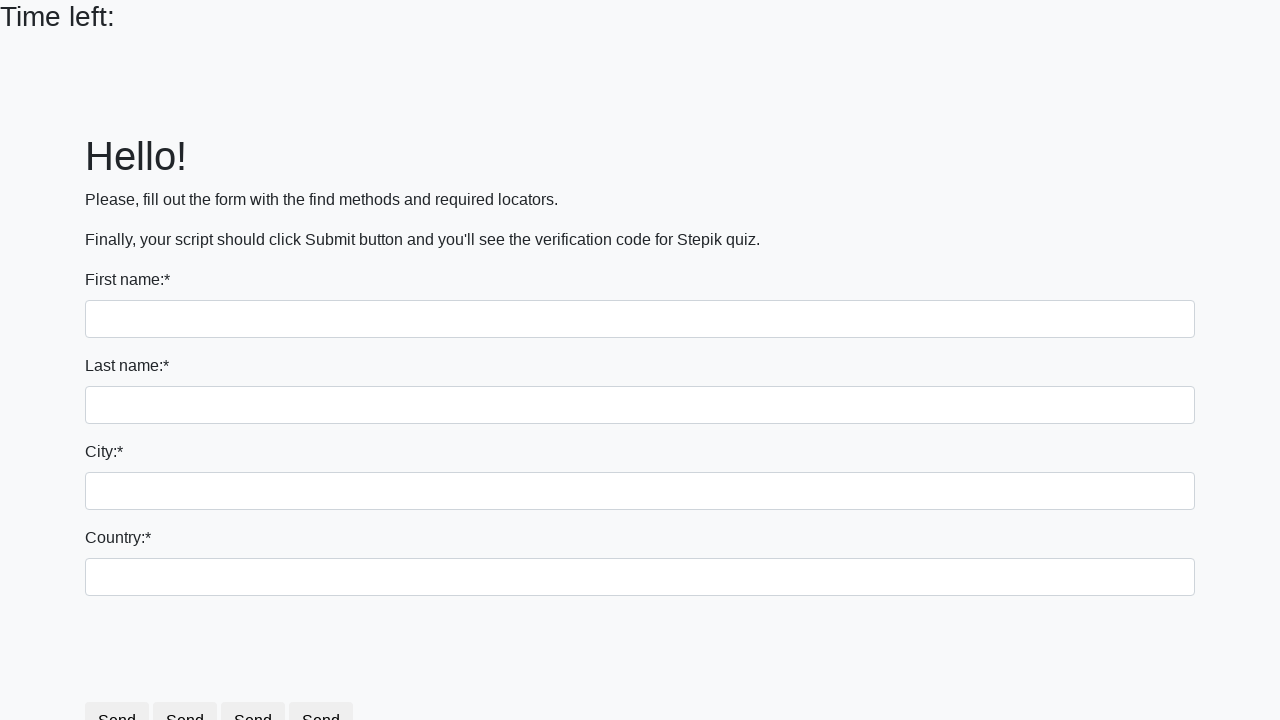

Located all text input fields on the form
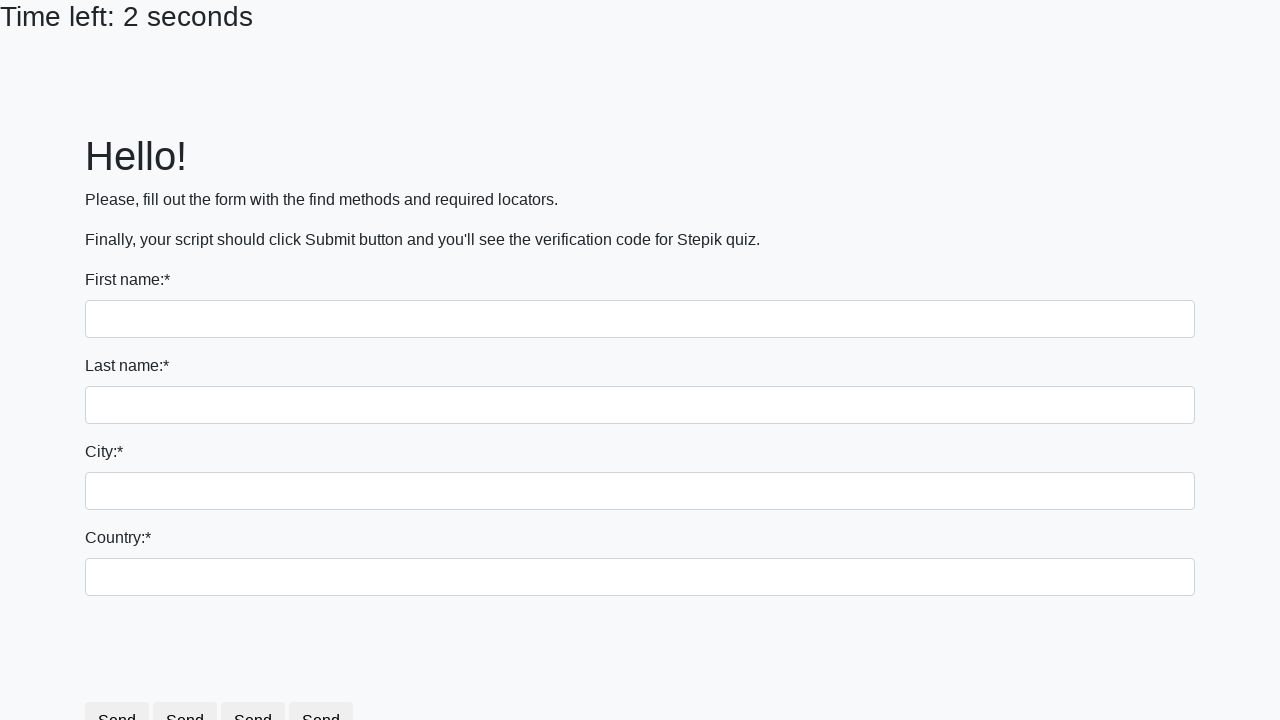

Found 4 text input fields to fill
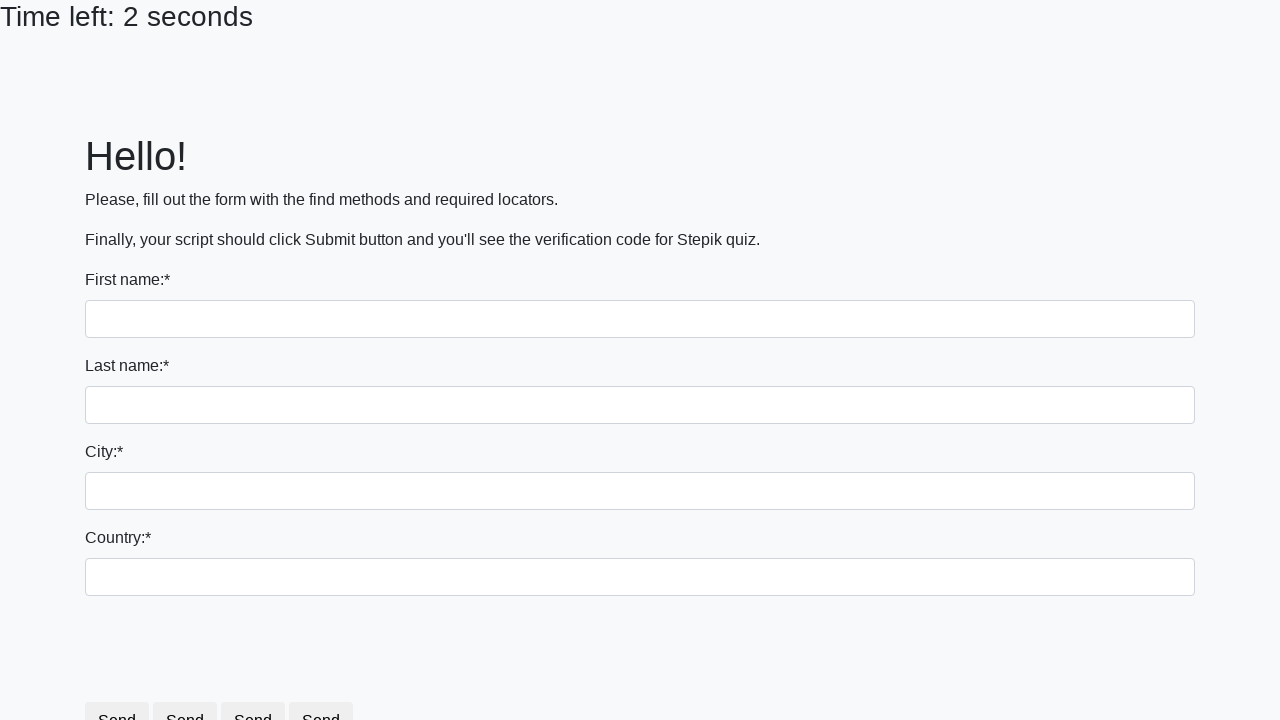

Filled text input field 1 of 4 with 'Мой ответ' on input[type='text'] >> nth=0
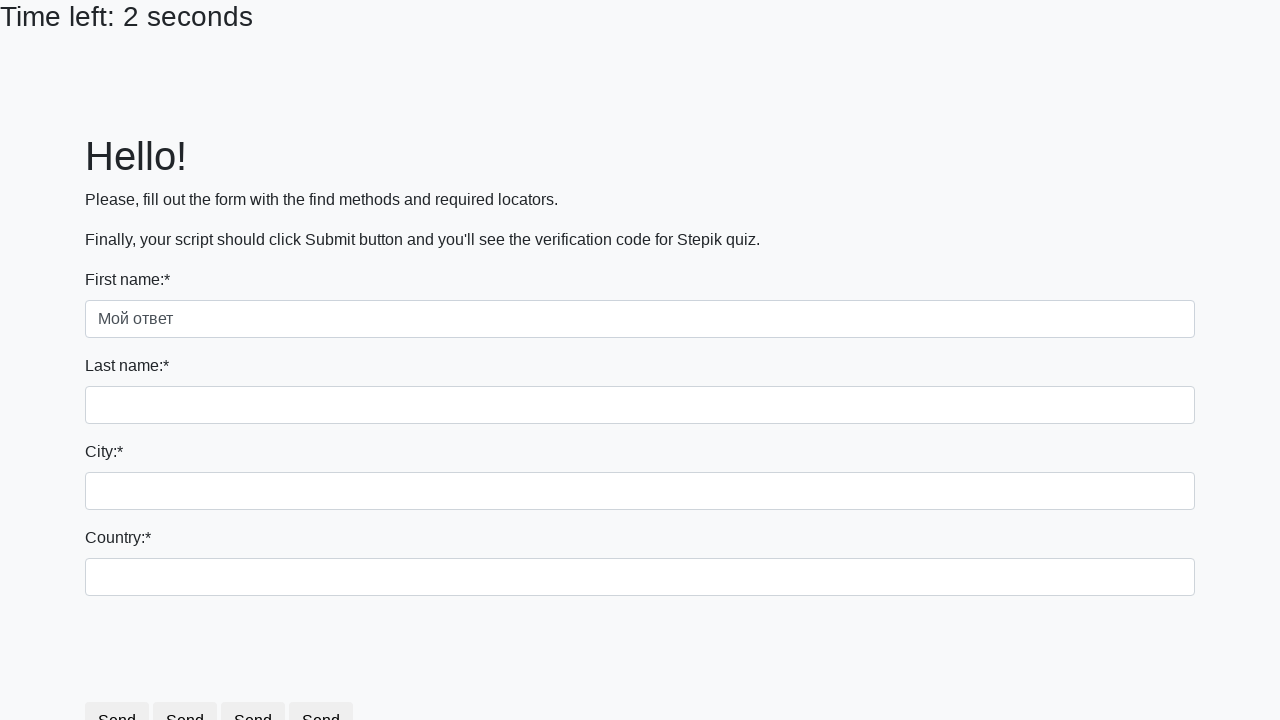

Filled text input field 2 of 4 with 'Мой ответ' on input[type='text'] >> nth=1
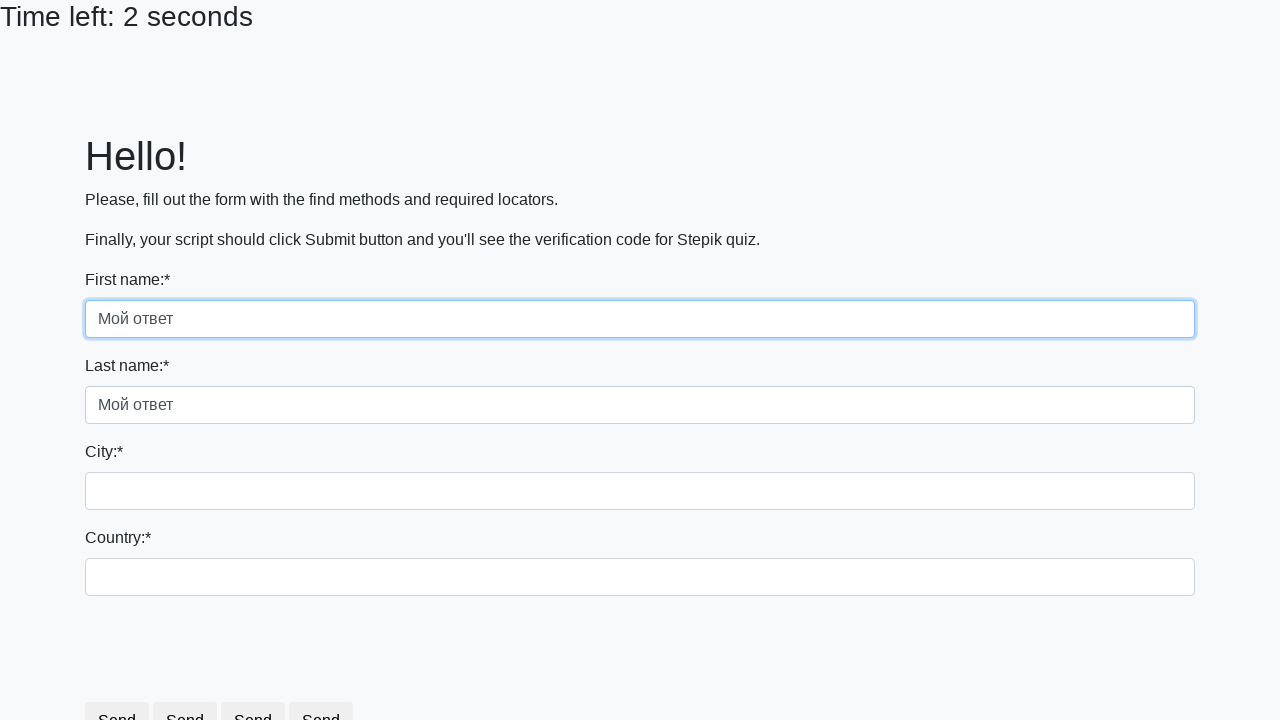

Filled text input field 3 of 4 with 'Мой ответ' on input[type='text'] >> nth=2
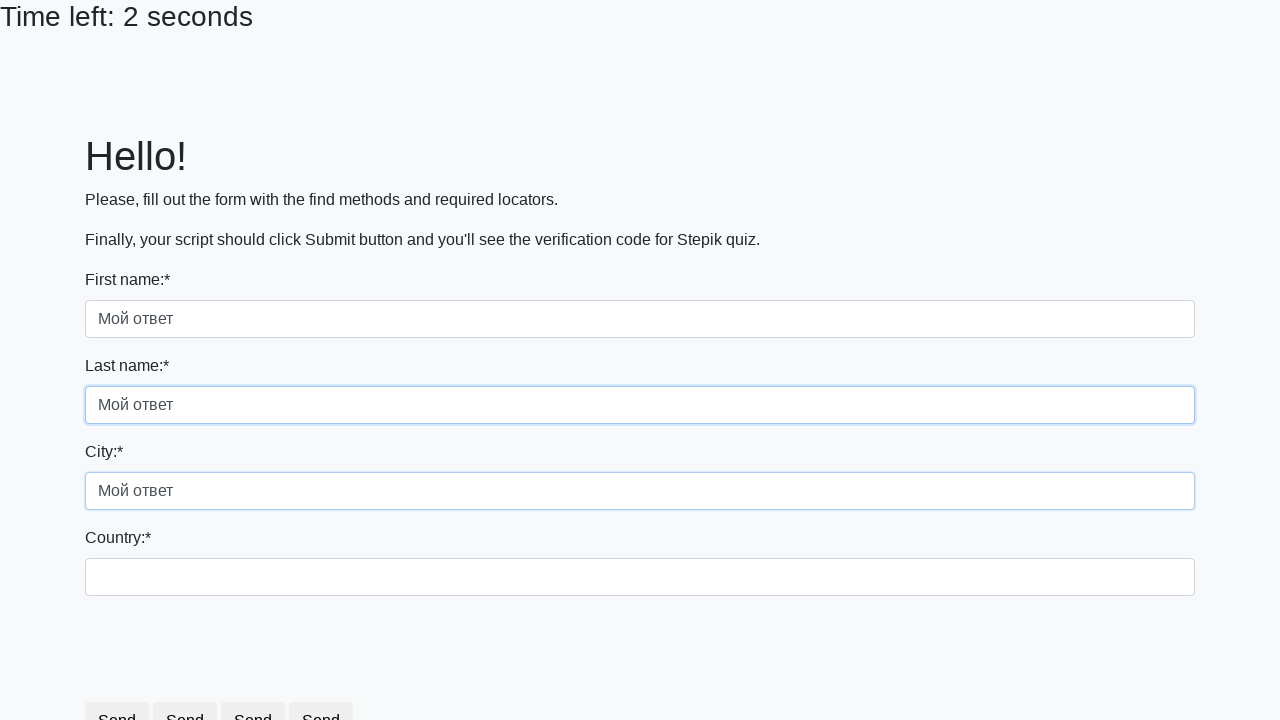

Filled text input field 4 of 4 with 'Мой ответ' on input[type='text'] >> nth=3
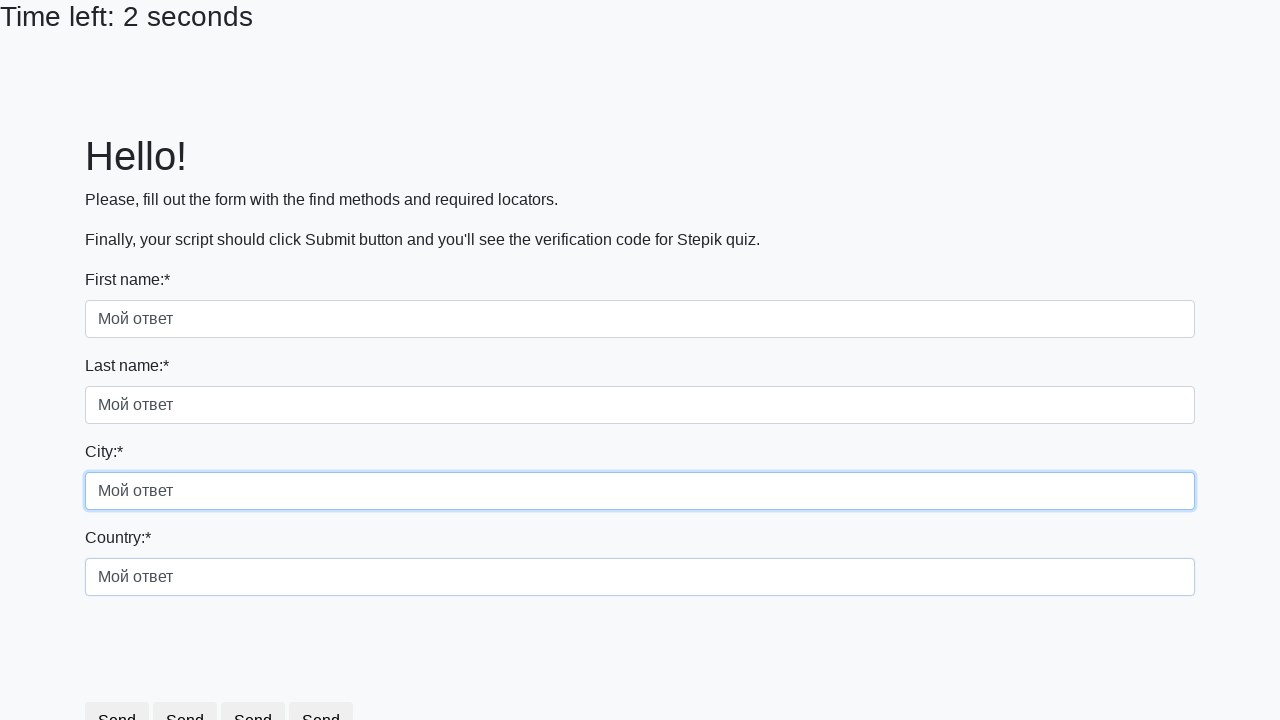

Clicked the Submit button at (259, 685) on xpath=//div/button[contains(text(),'Submit')]
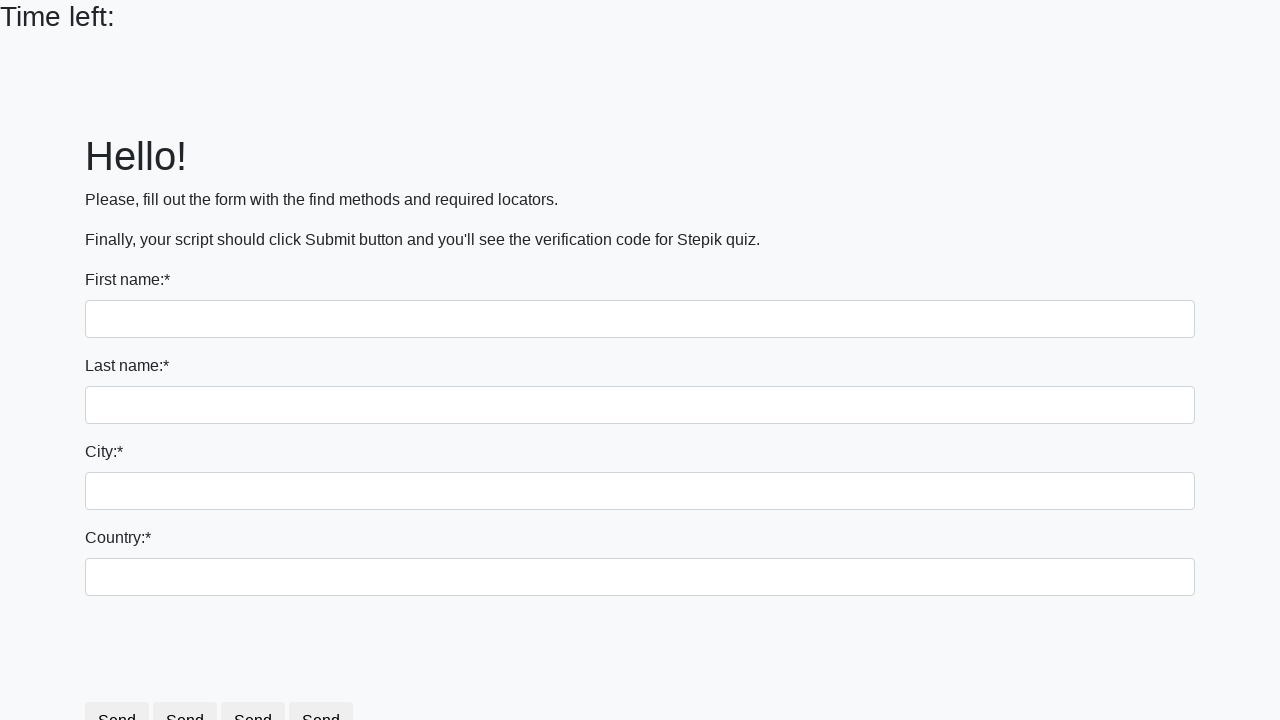

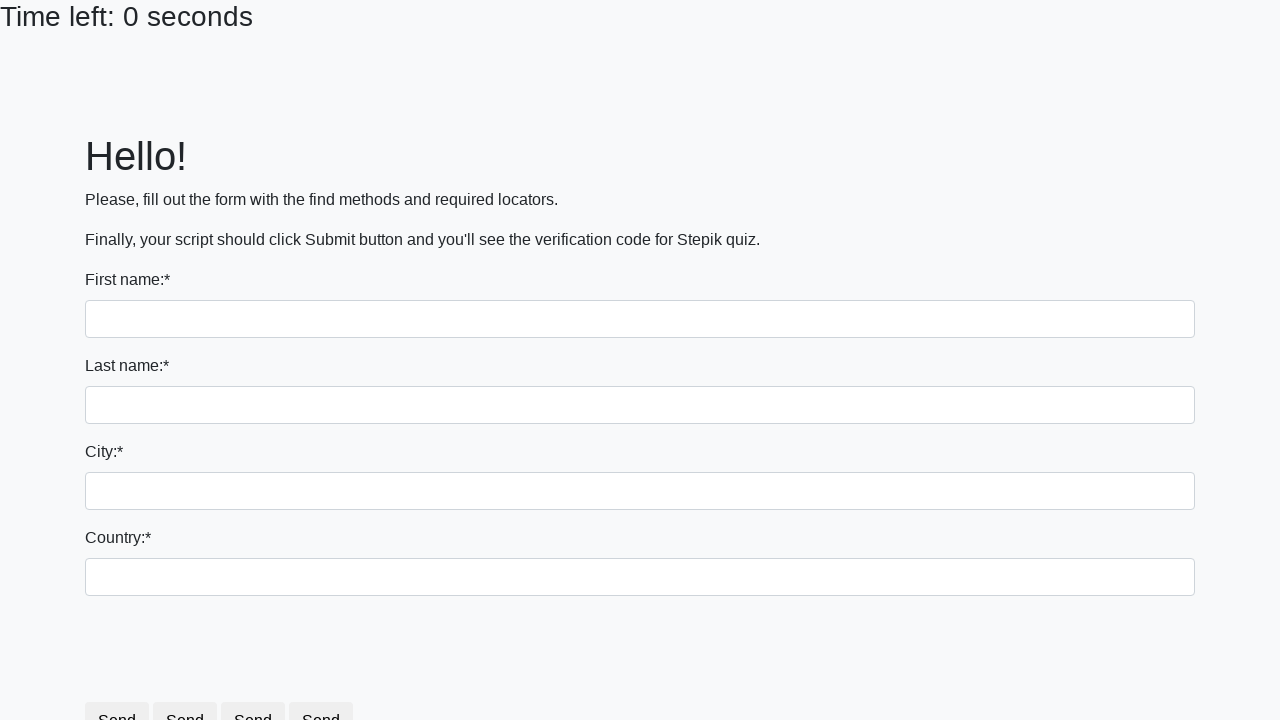